Navigates to the Rooms page and verifies that the page description contains "Rooms"

Starting URL: https://ancabota09.wixsite.com/intern

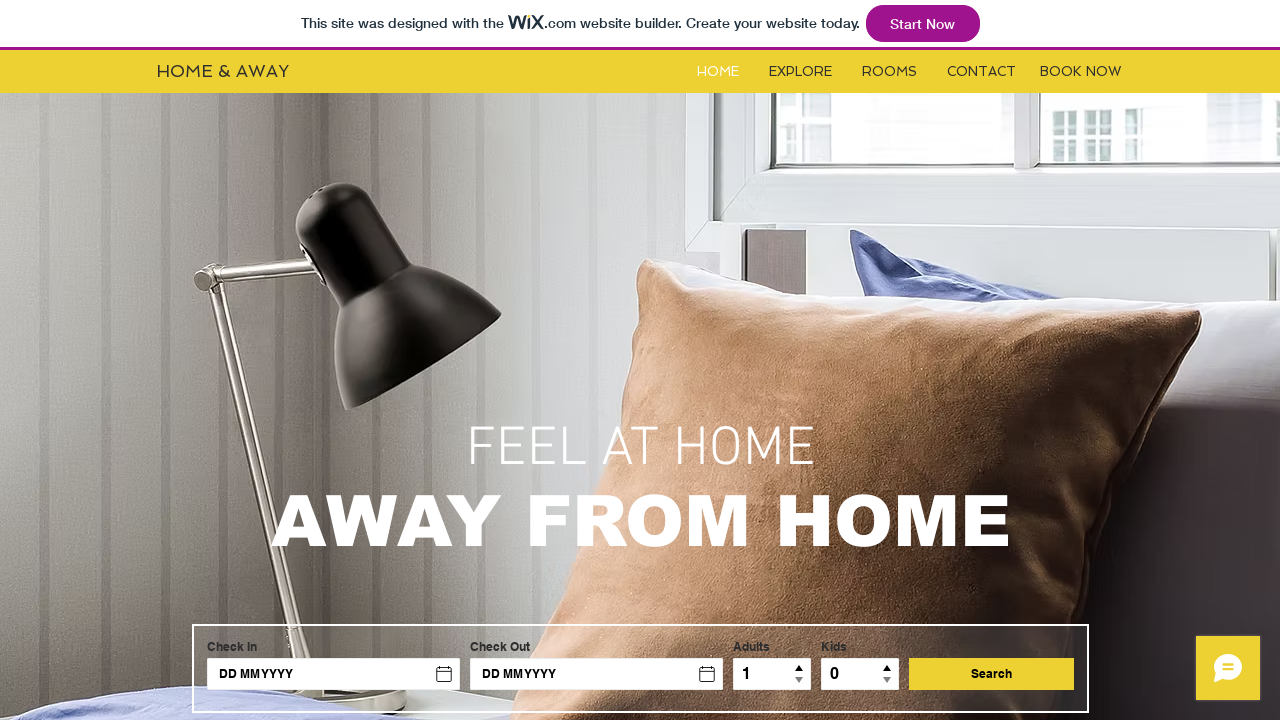

Clicked on Rooms link at (890, 72) on #i6kl732v2label
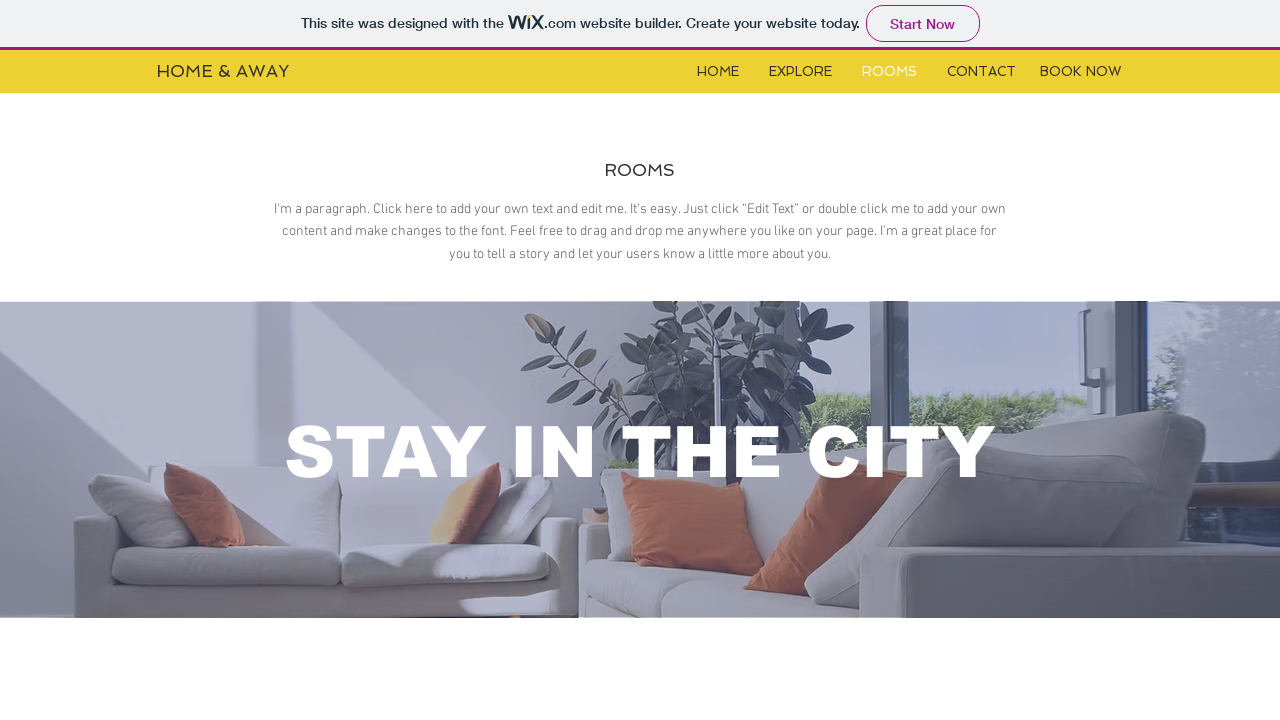

Page description element loaded
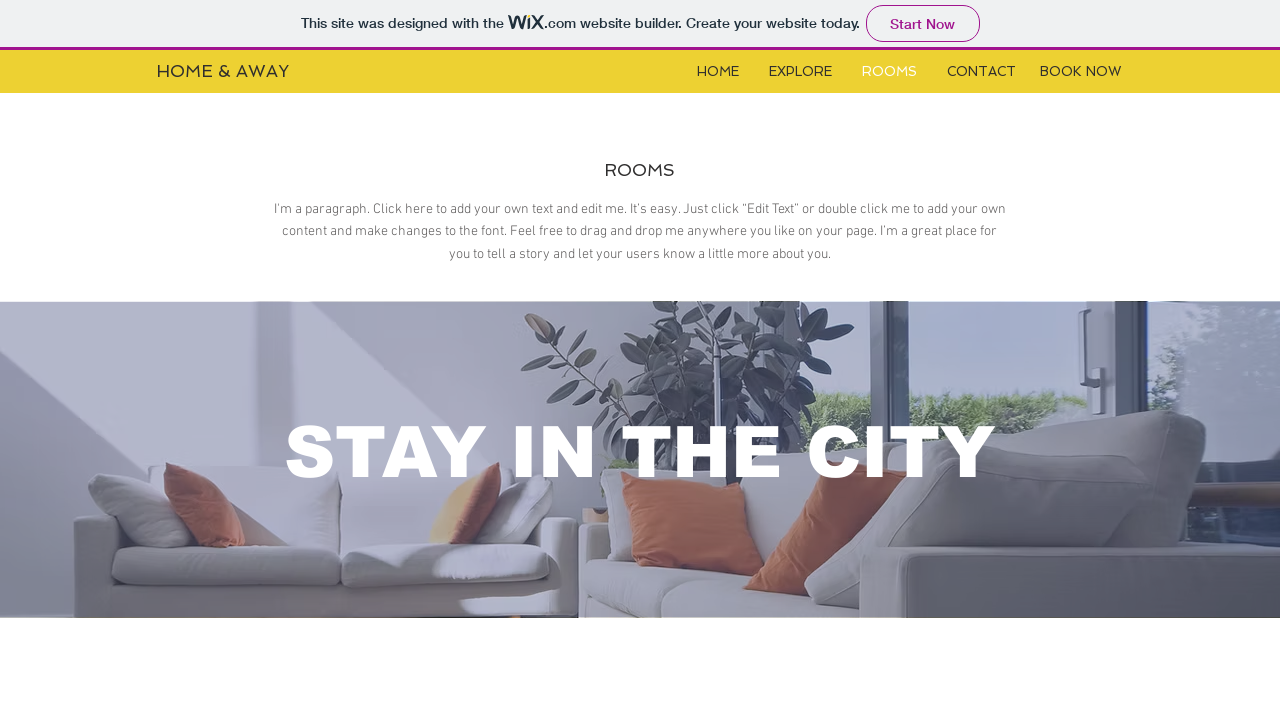

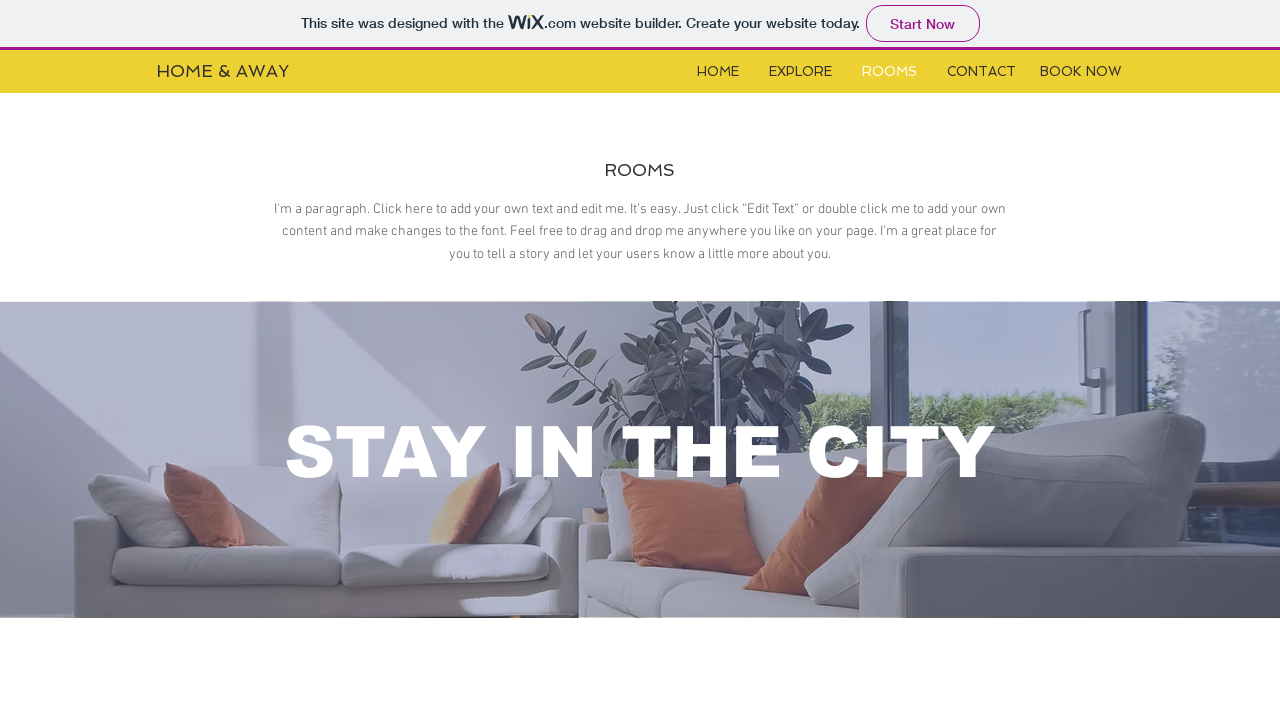